Tests drag and drop functionality by dragging an element and dropping it onto a target element

Starting URL: http://jqueryui.com/resources/demos/droppable/default.html

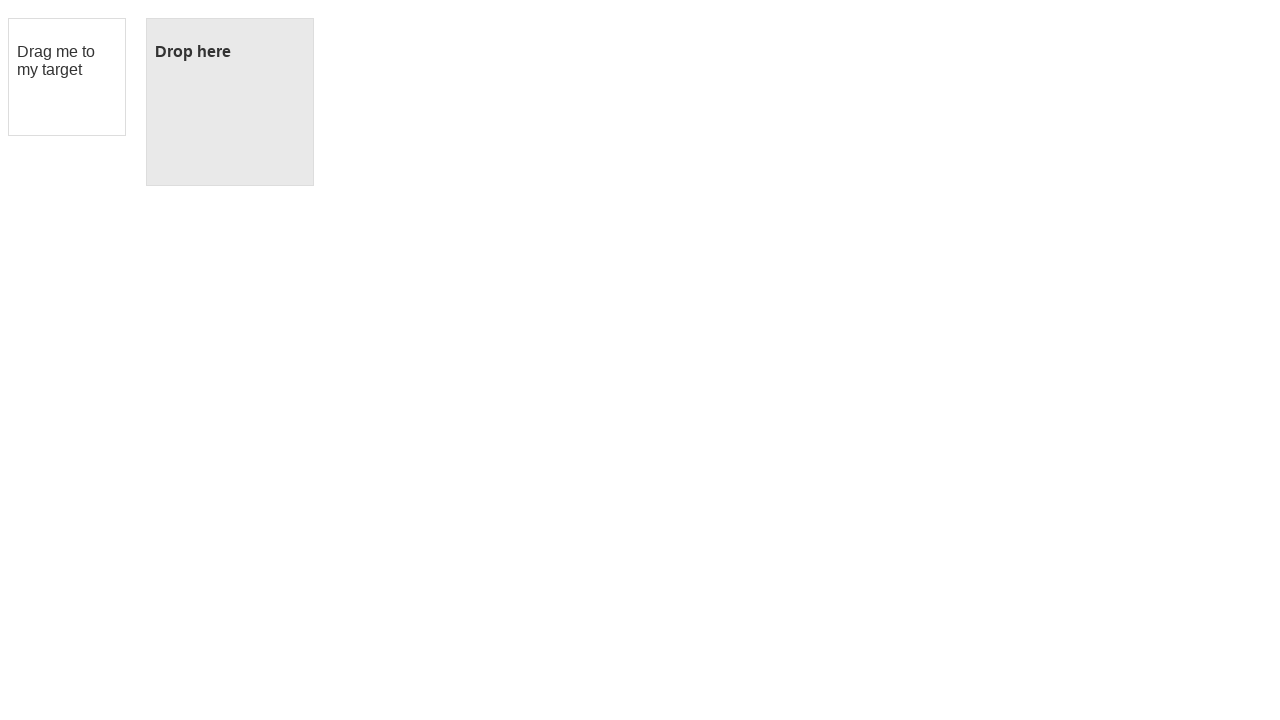

Navigated to drag and drop demo page
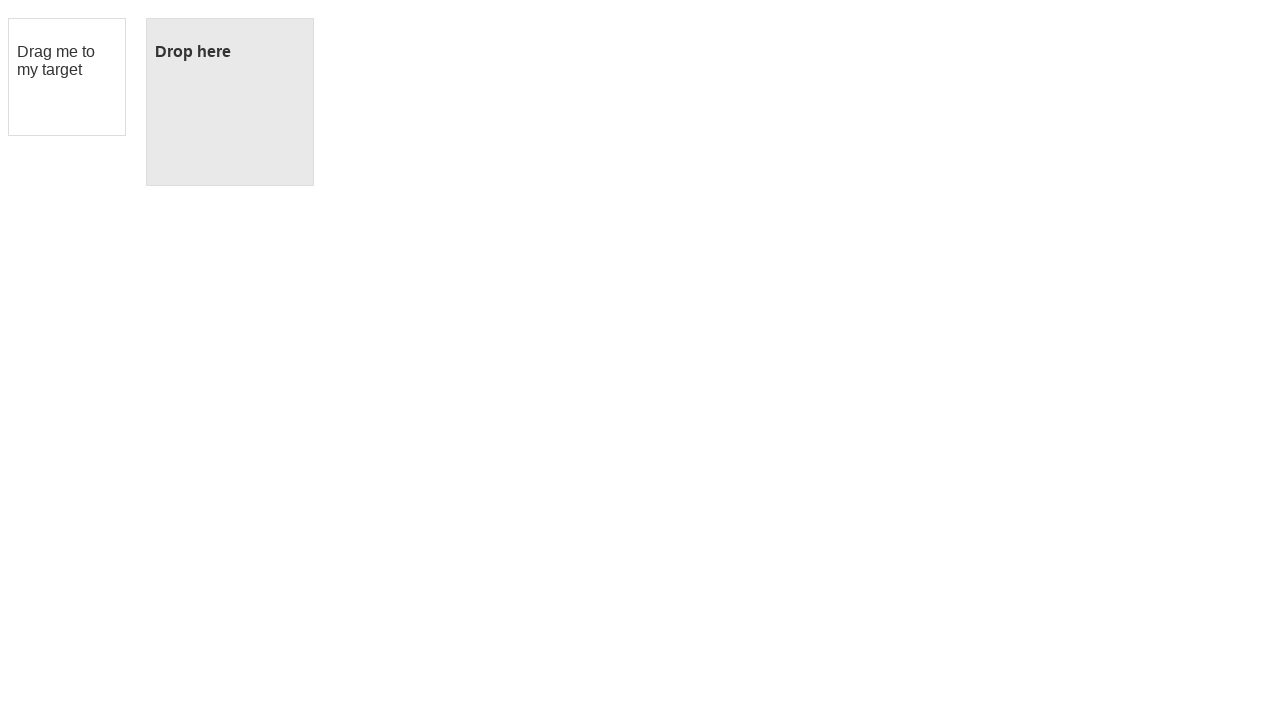

Dragged element #draggable and dropped it onto #droppable target at (230, 102)
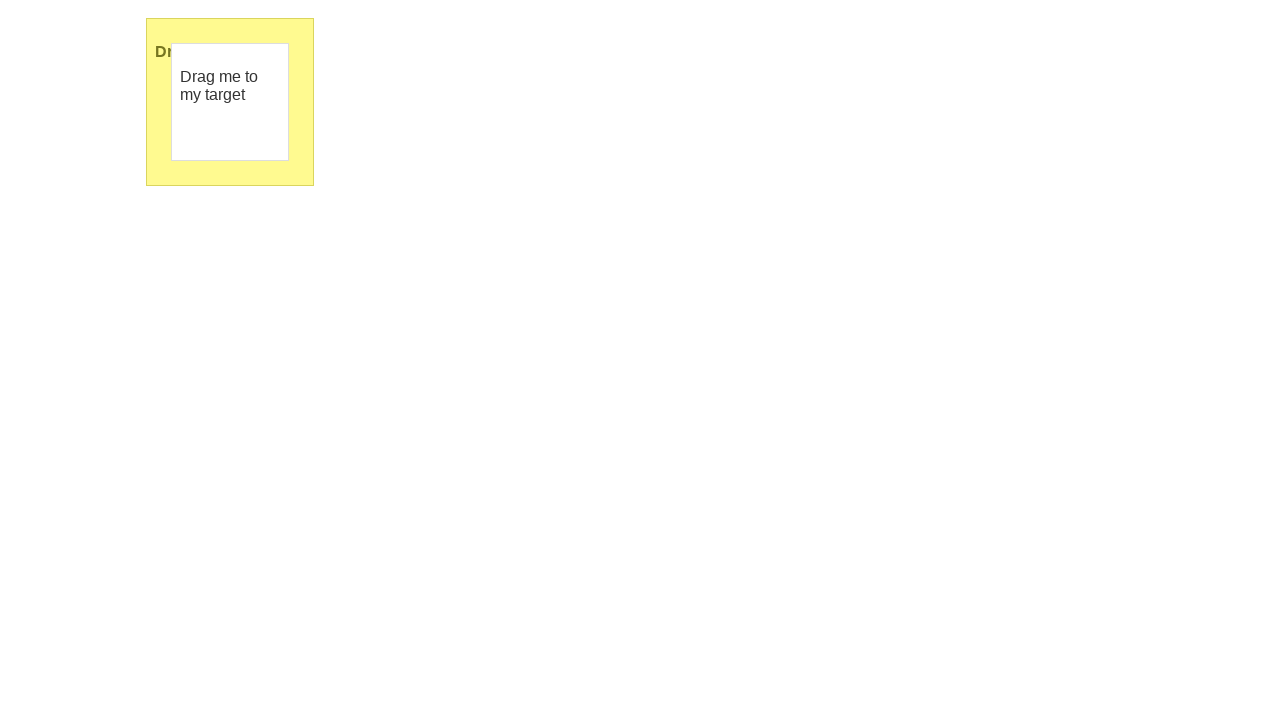

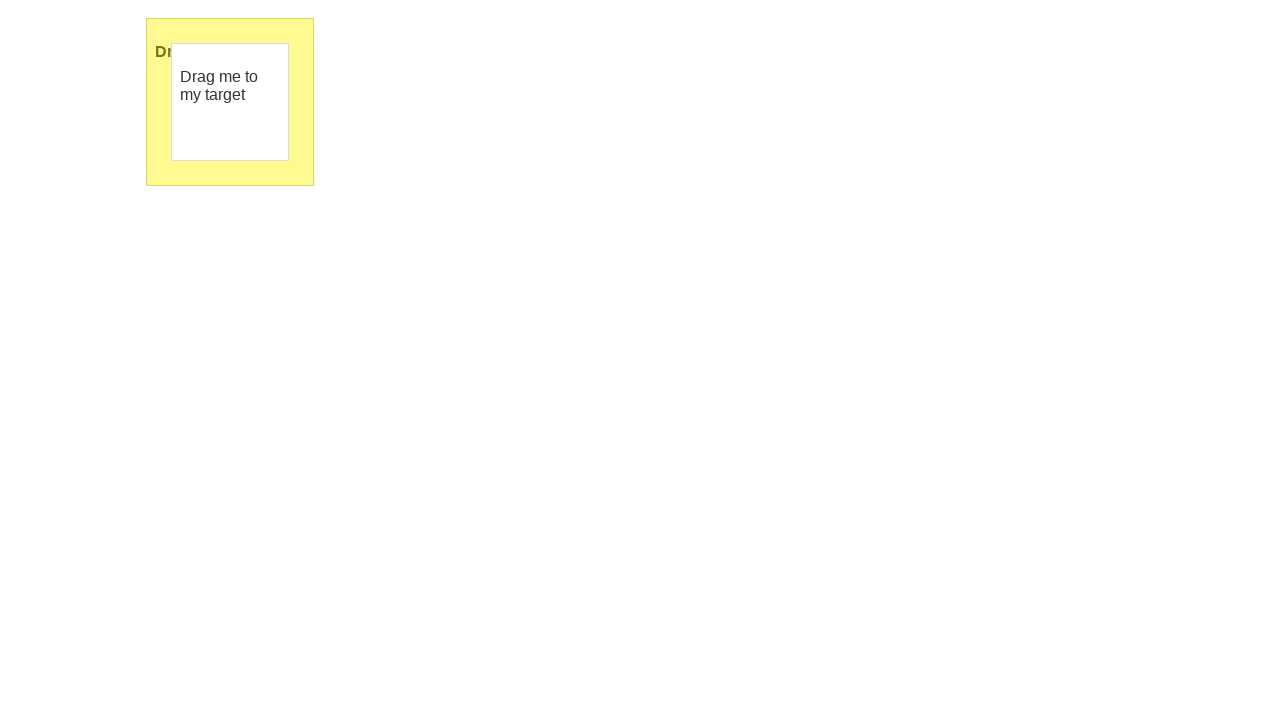